Tests an e-commerce grocery shopping flow by searching for products containing "ca", adding Cauliflower to cart, proceeding to checkout, and placing an order

Starting URL: https://rahulshettyacademy.com/seleniumPractise/#/

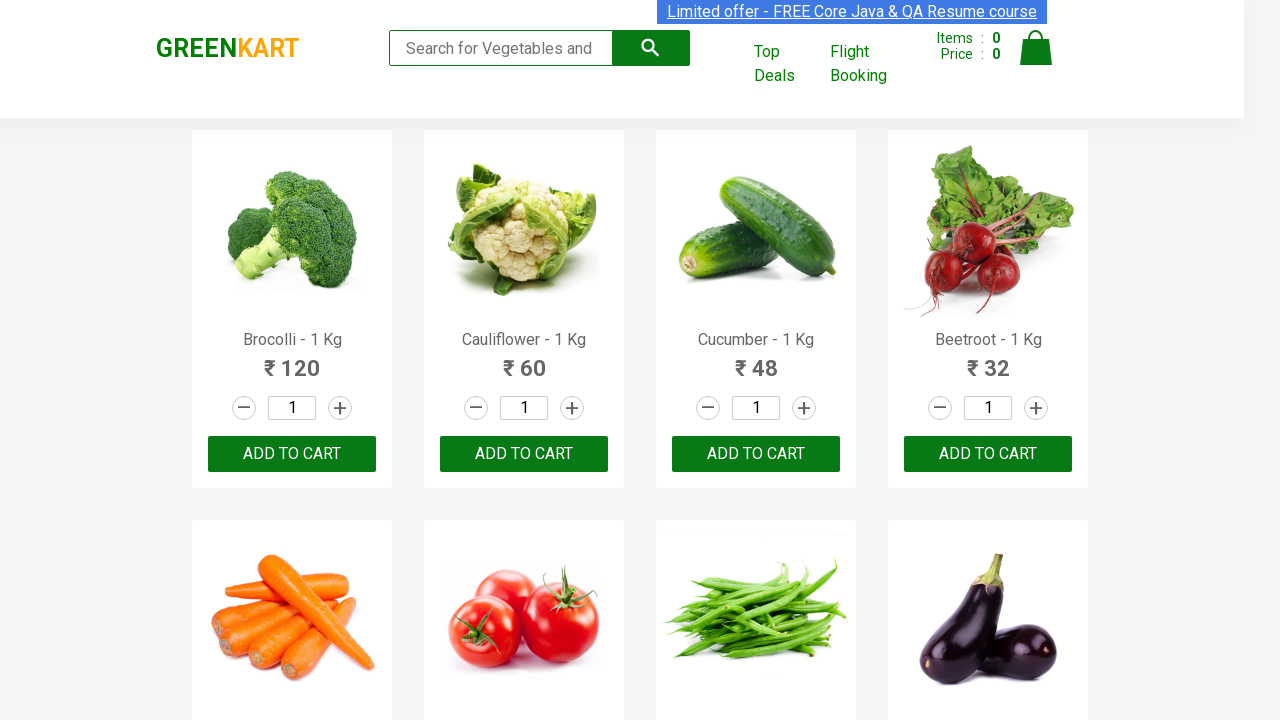

Filled search field with 'ca' on .search-keyword
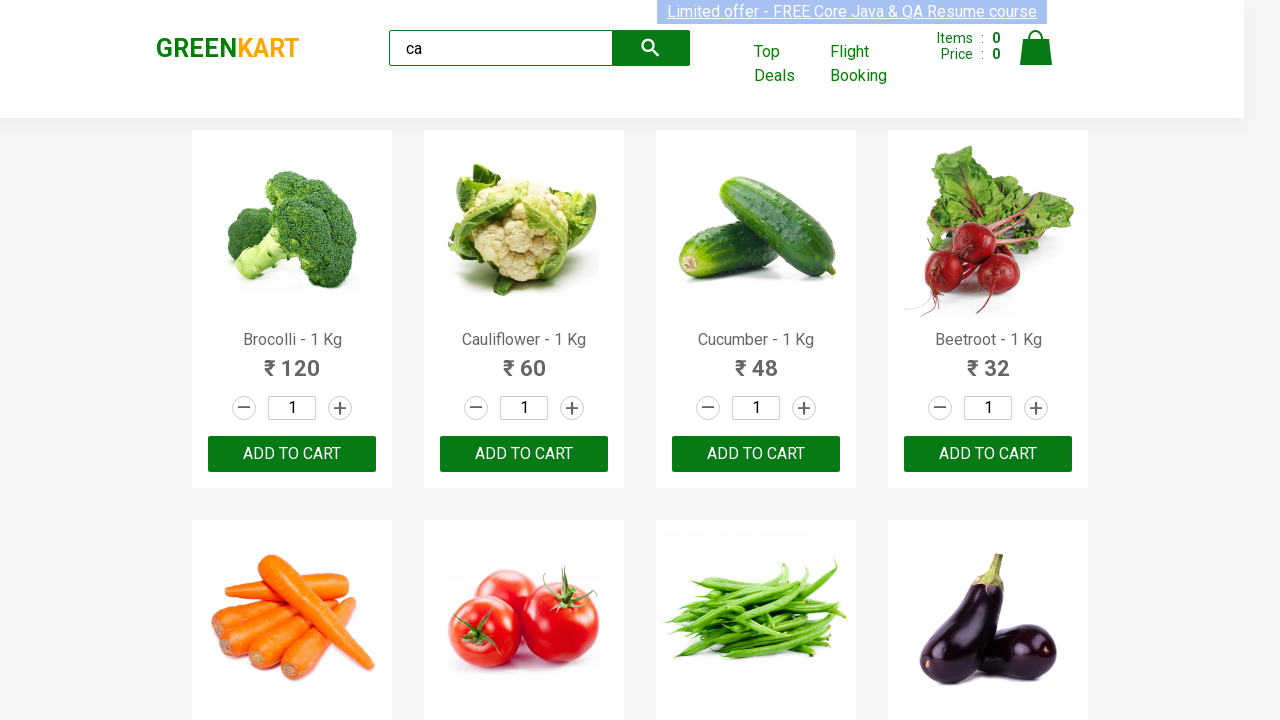

Pressed Enter to search for products containing 'ca' on .search-keyword
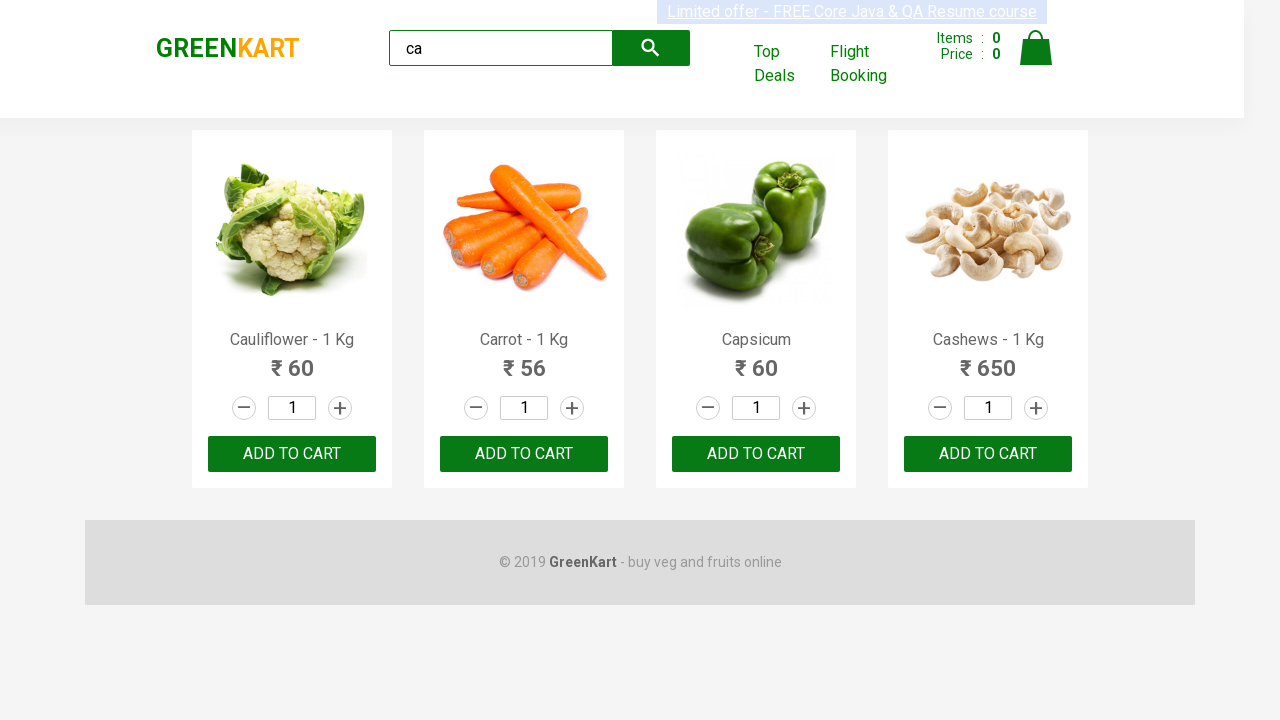

Waited for products to load
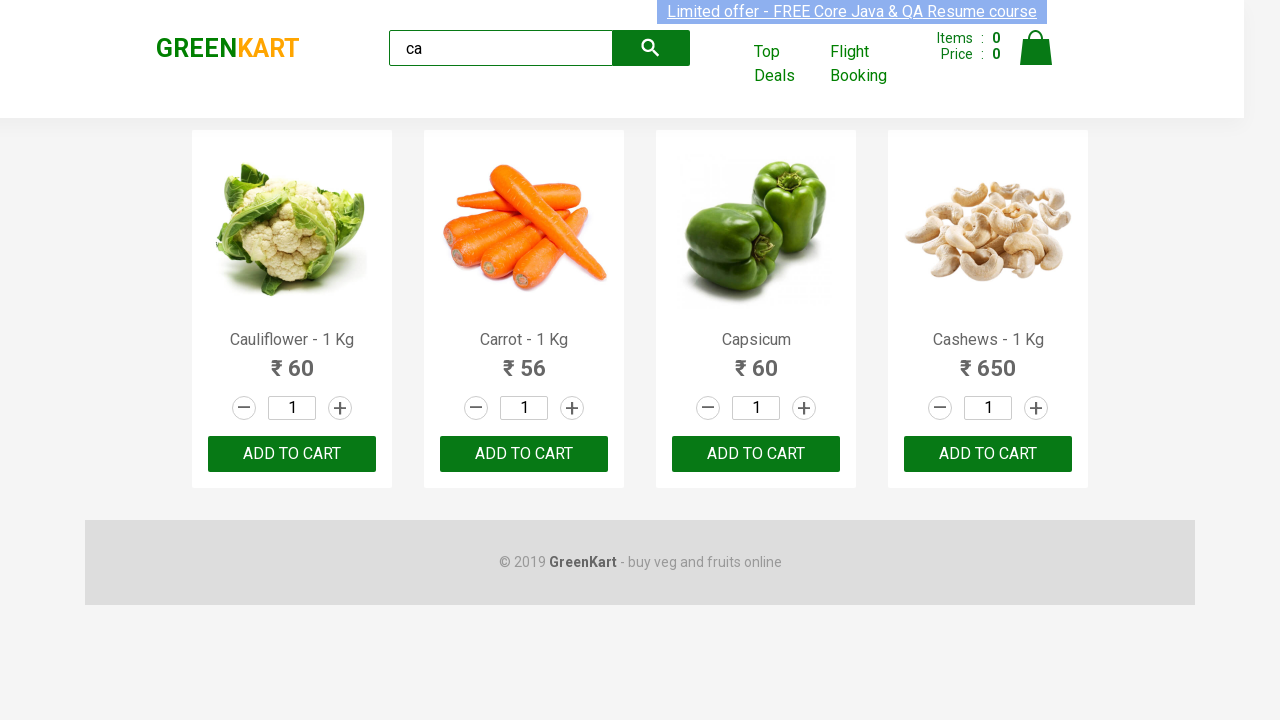

Added Cauliflower to cart at (292, 454) on .products .product >> nth=0 >> button
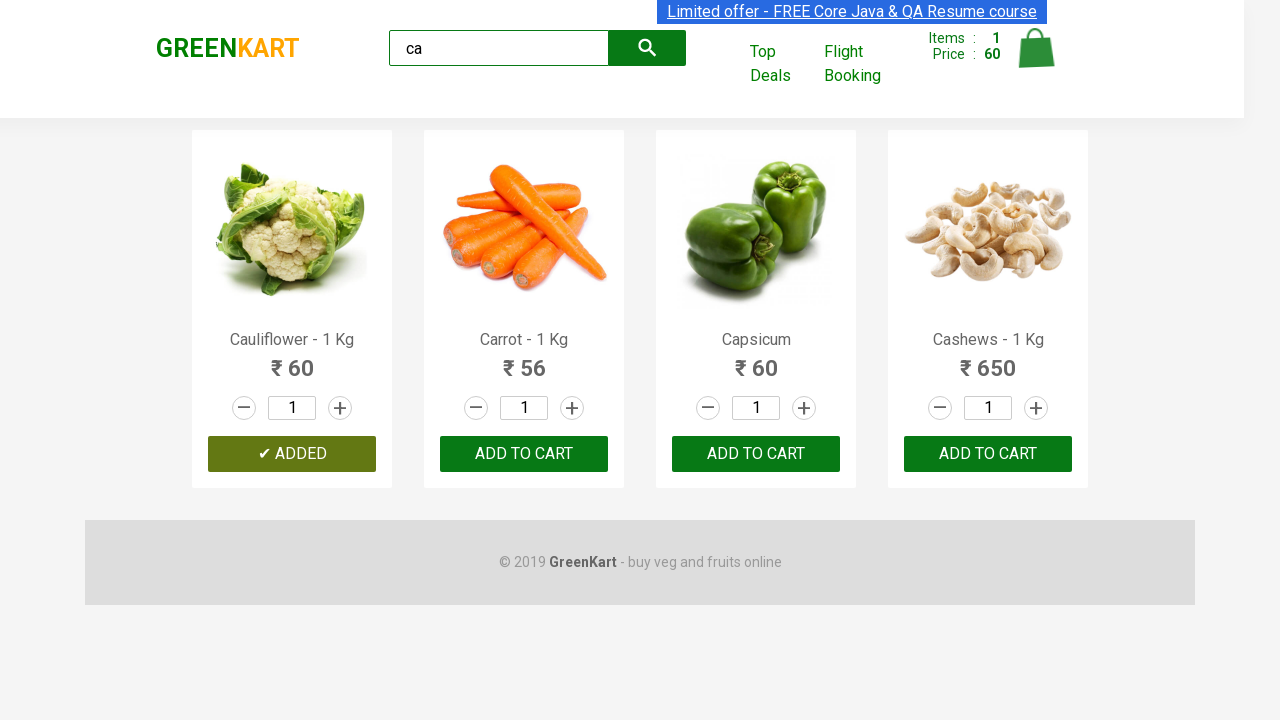

Clicked cart icon to view cart at (1036, 59) on .cart-icon
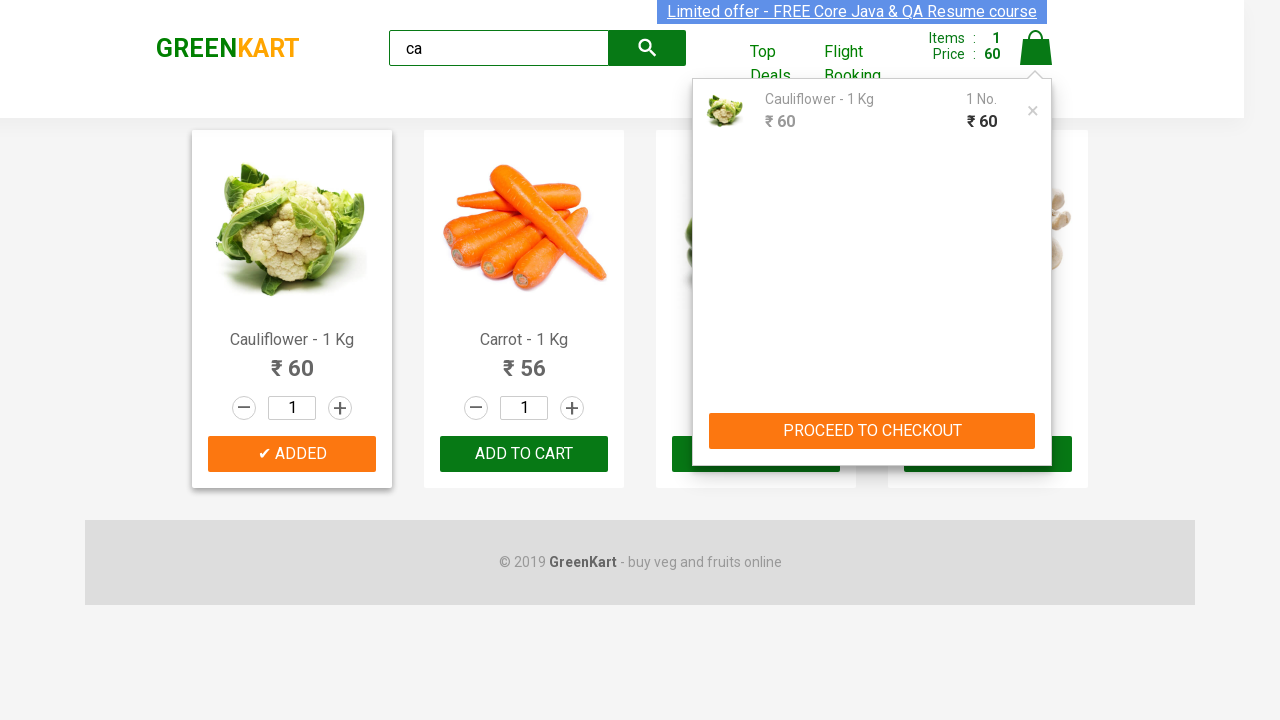

Clicked PROCEED TO CHECKOUT button at (872, 431) on button:has-text('PROCEED TO CHECKOUT')
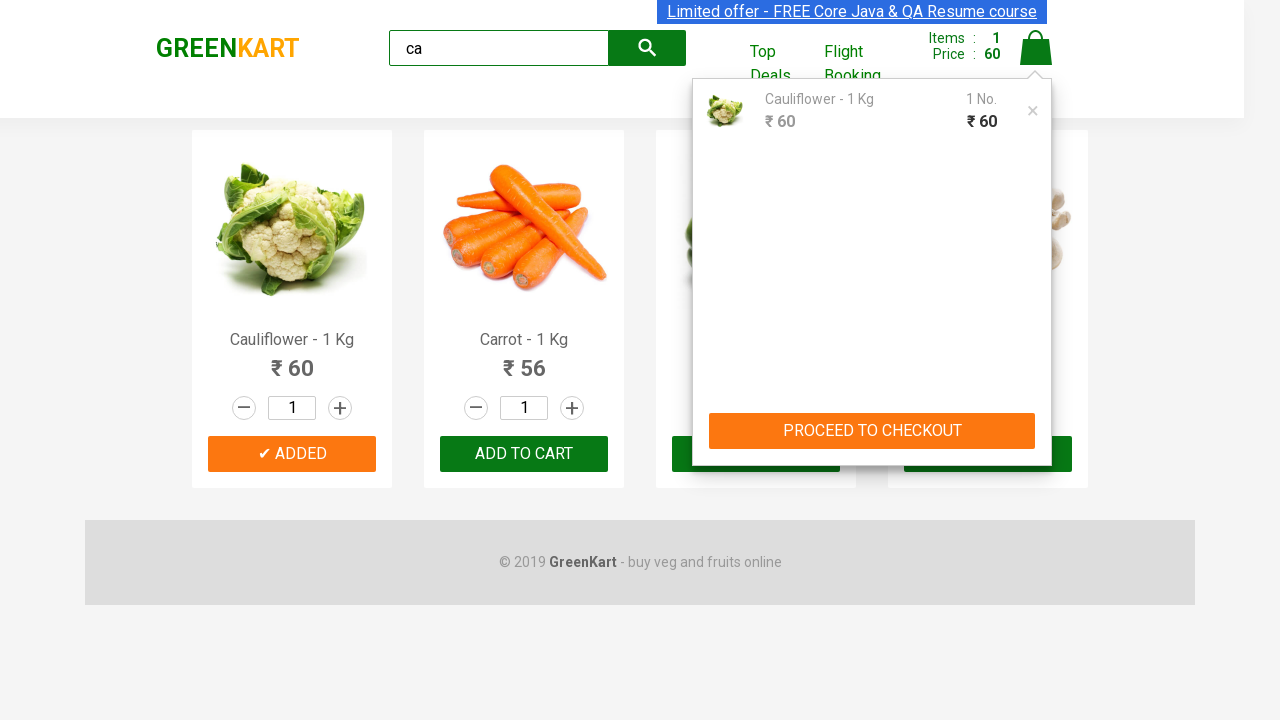

Clicked Place Order button to complete purchase at (1036, 420) on button:has-text('Place Order')
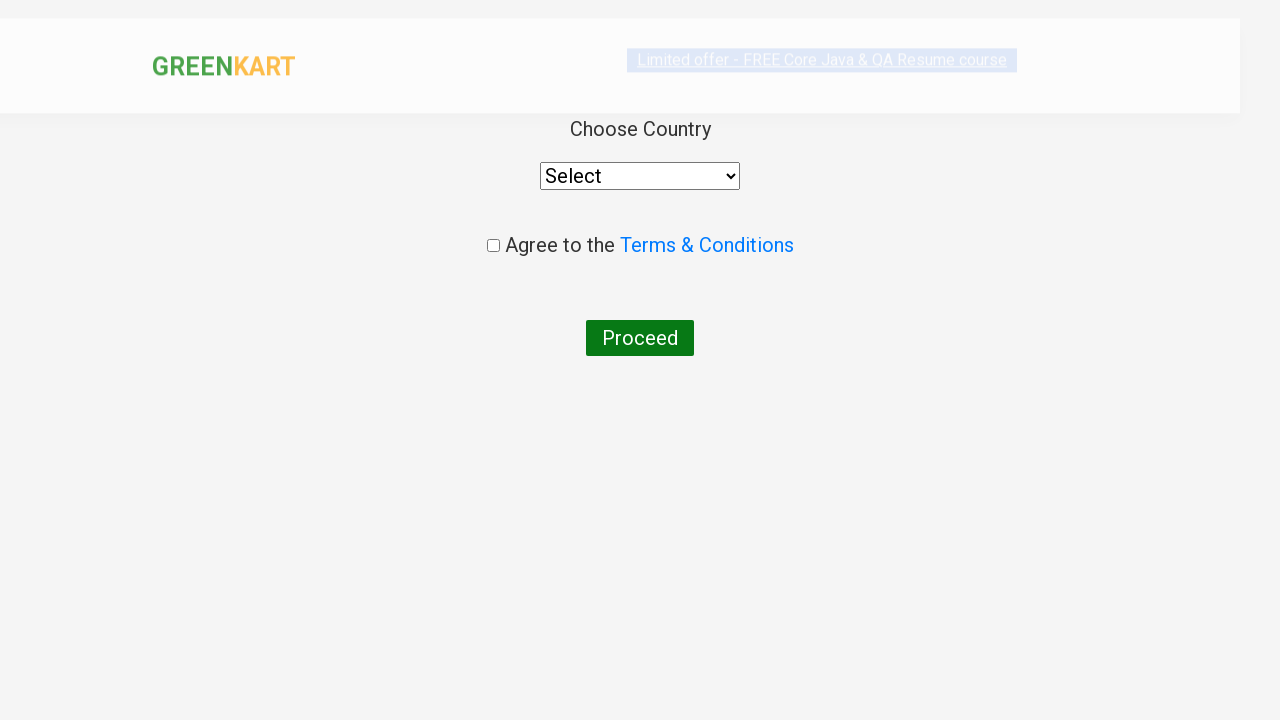

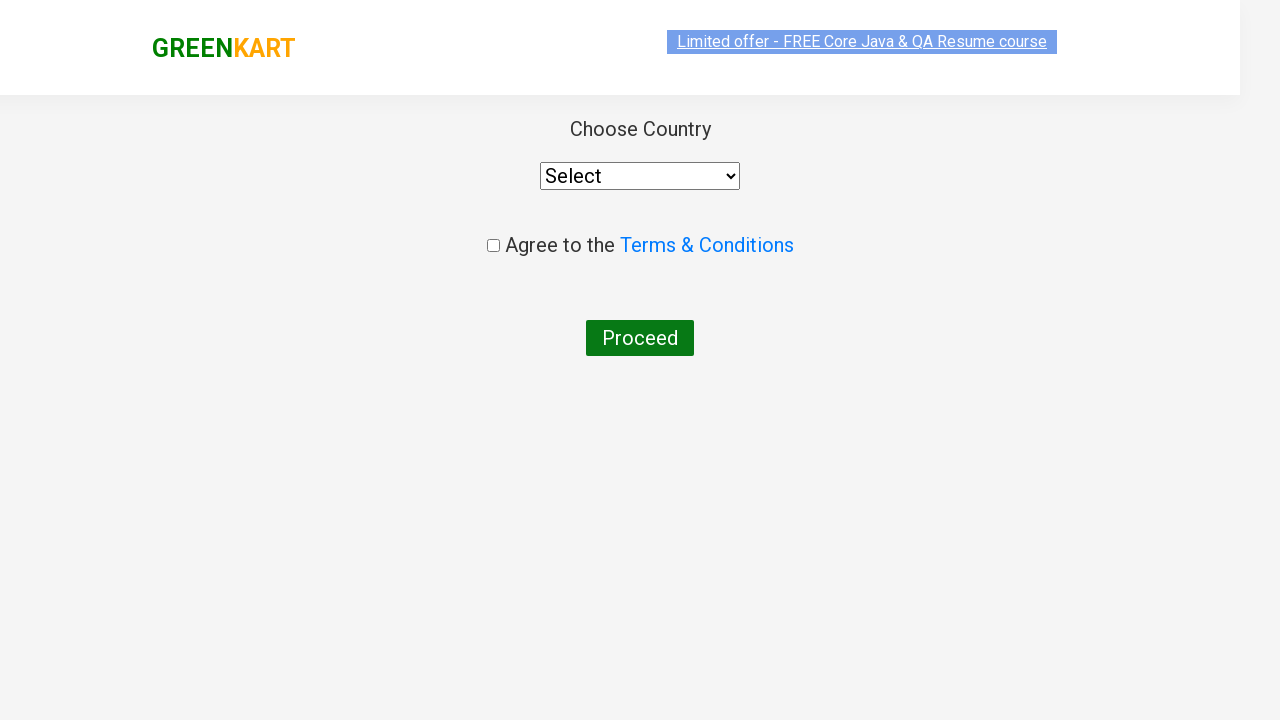